Tests dialog box handling by clicking a confirm button and accepting the dialog, then hovers over a mouse hover element

Starting URL: https://rahulshettyacademy.com/AutomationPractice/

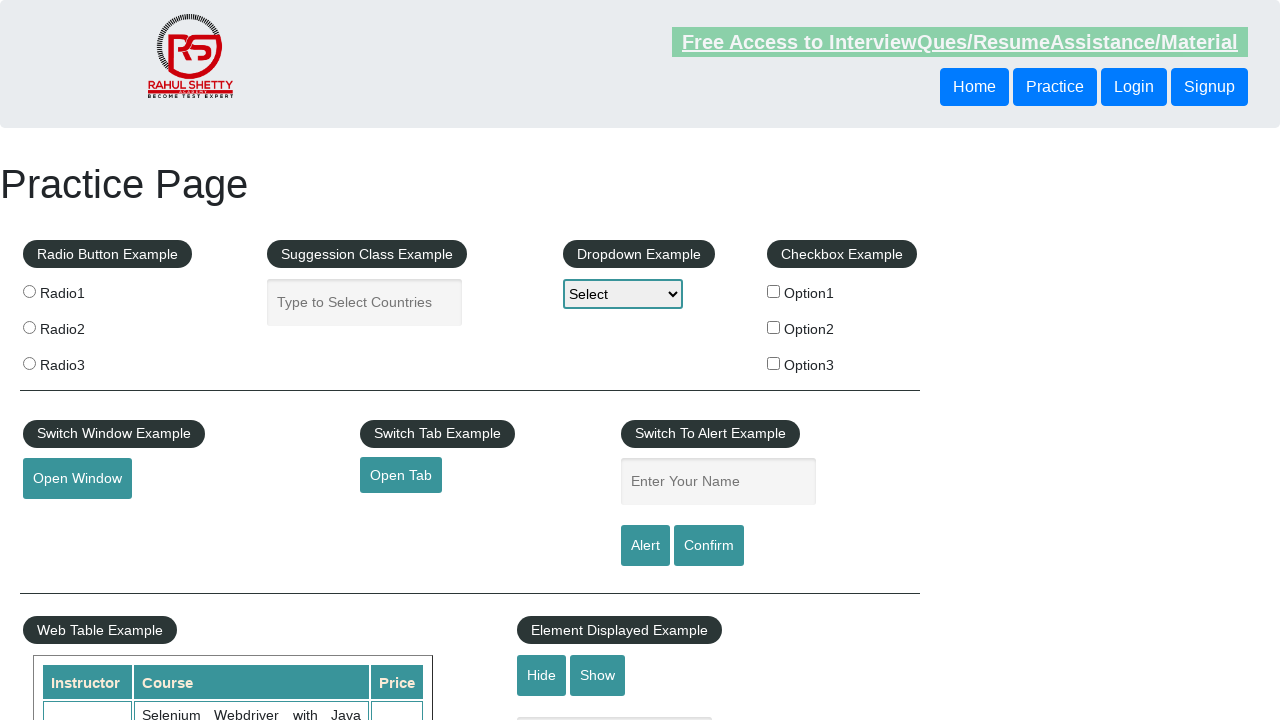

Set up dialog handler to accept all dialogs
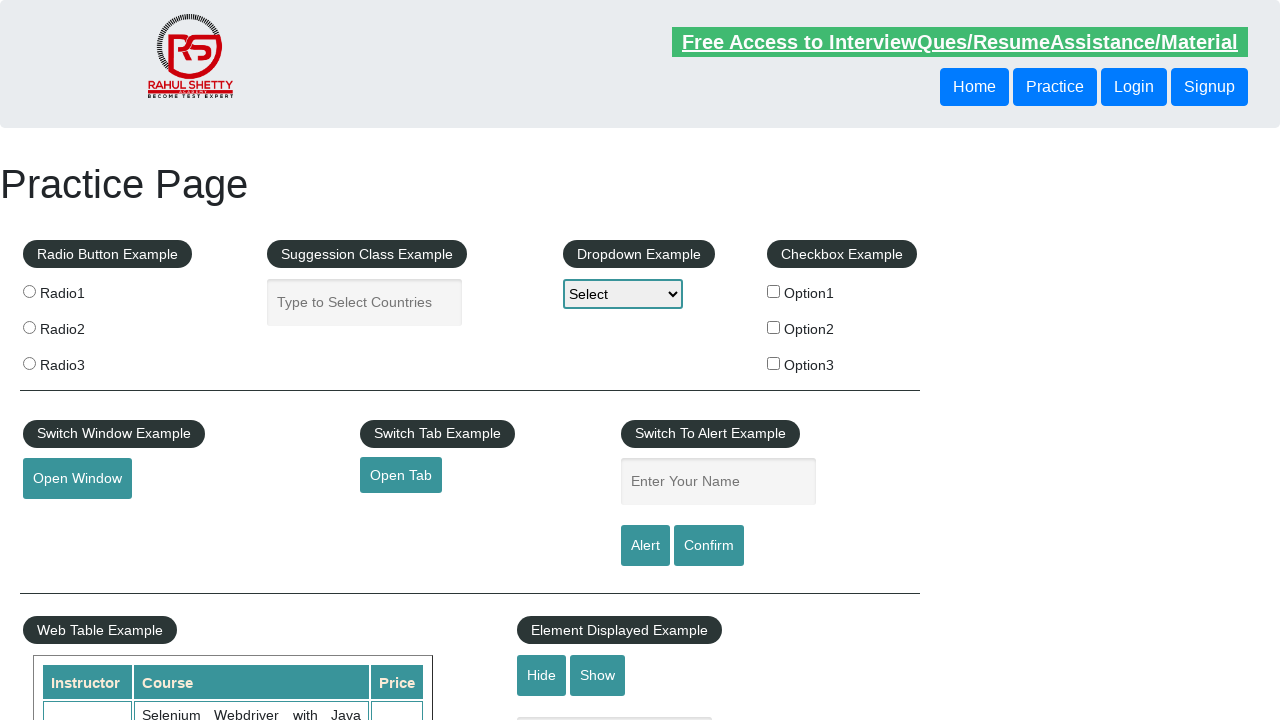

Clicked confirm button to trigger dialog at (709, 546) on #confirmbtn
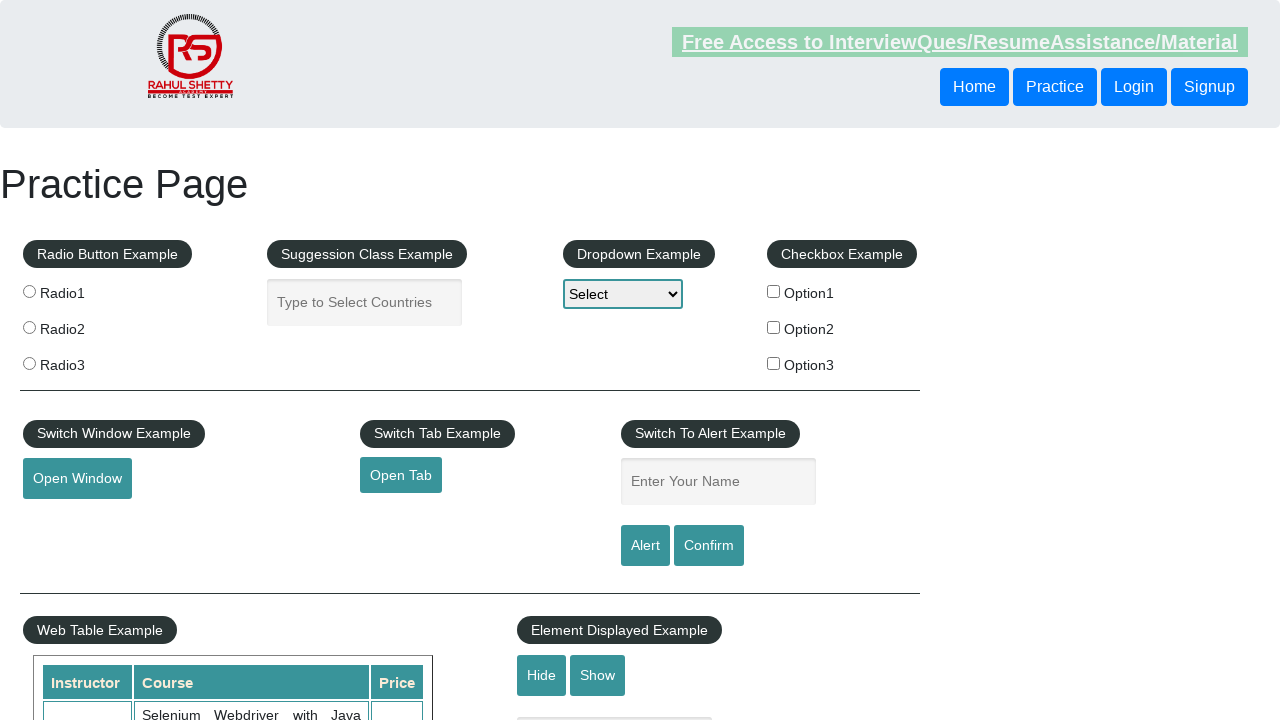

Hovered over mouse hover element at (83, 361) on #mousehover
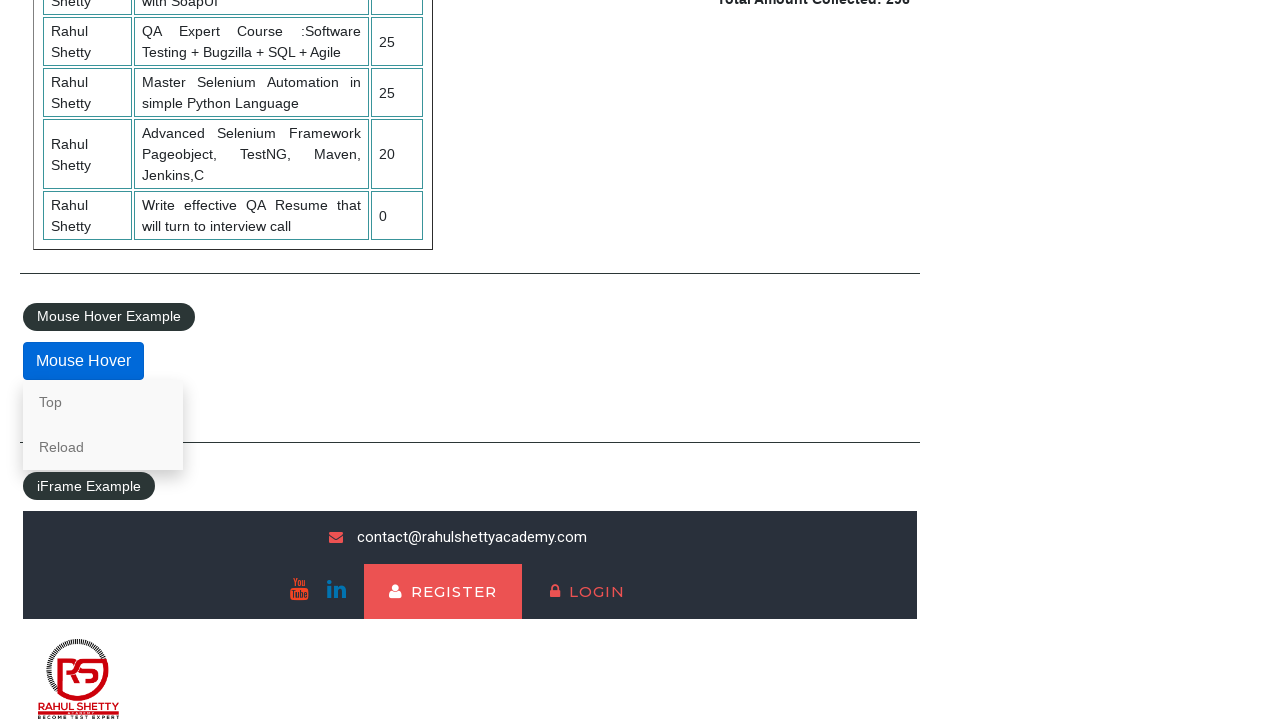

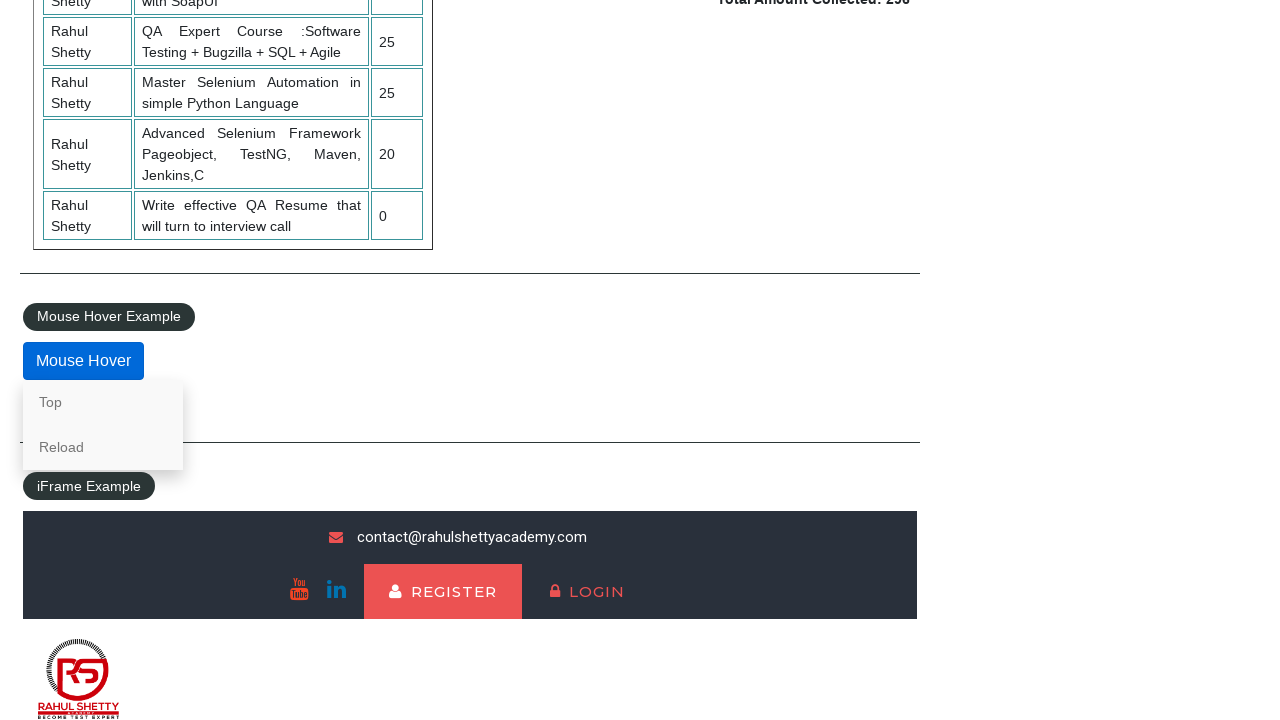